Tests the Russian tax registry (EGRUL) search functionality by entering a company INN (tax identification number) and verifying that search results with company name and address are displayed.

Starting URL: https://egrul.nalog.ru/index.html

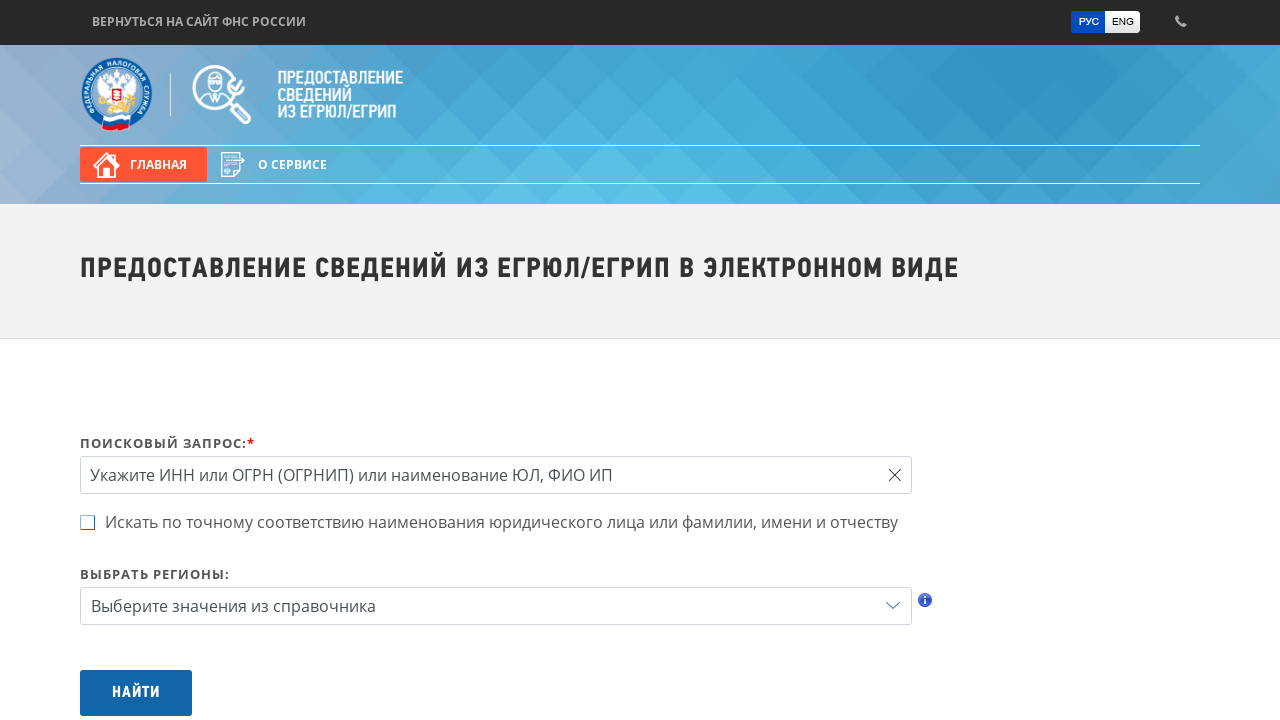

Filled INN search field with tax identification number 7707083893 on input[placeholder='Укажите ИНН или ОГРН (ОГРНИП) или наименование ЮЛ, ФИО ИП']
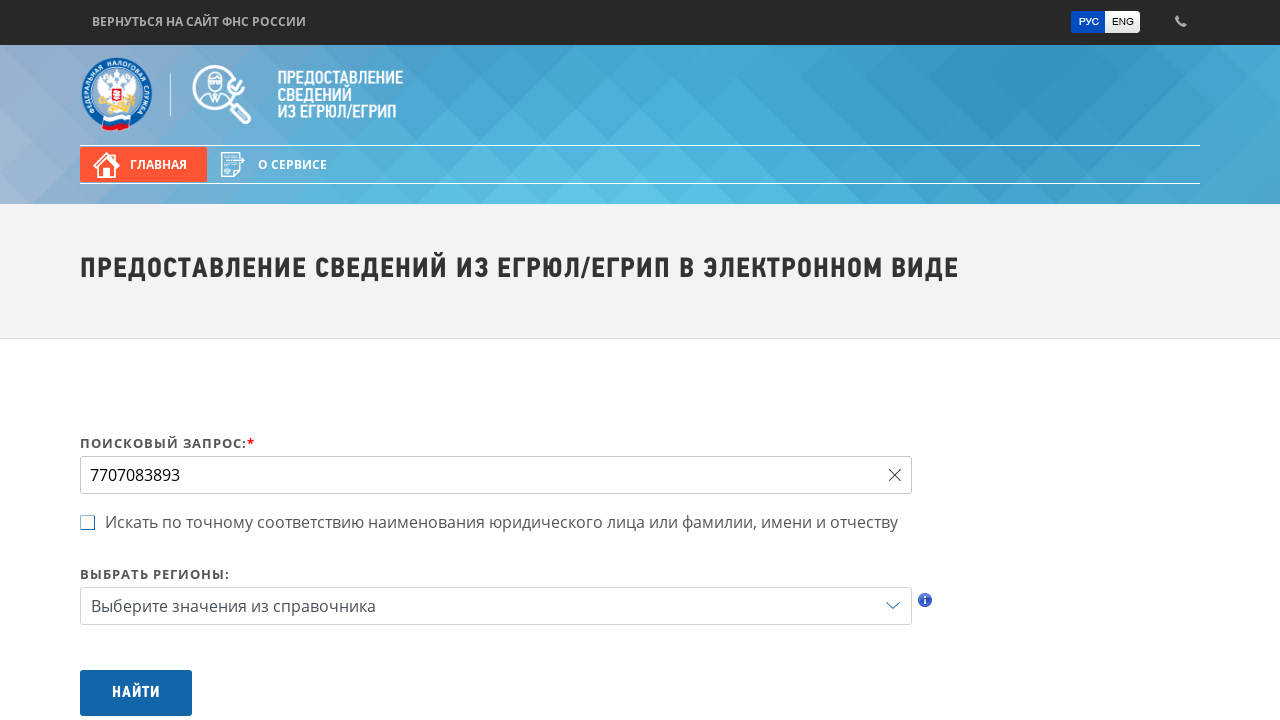

Clicked search button to initiate INN lookup at (136, 693) on button#btnSearch
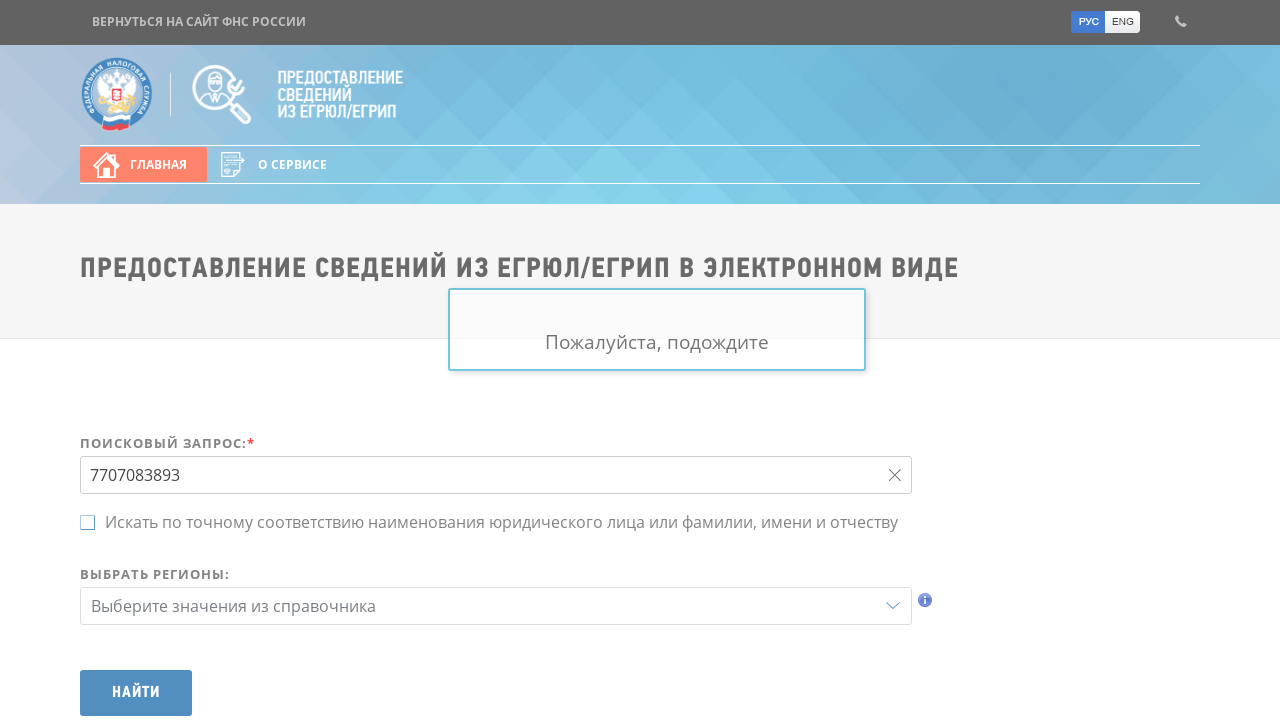

Company address section loaded in search results
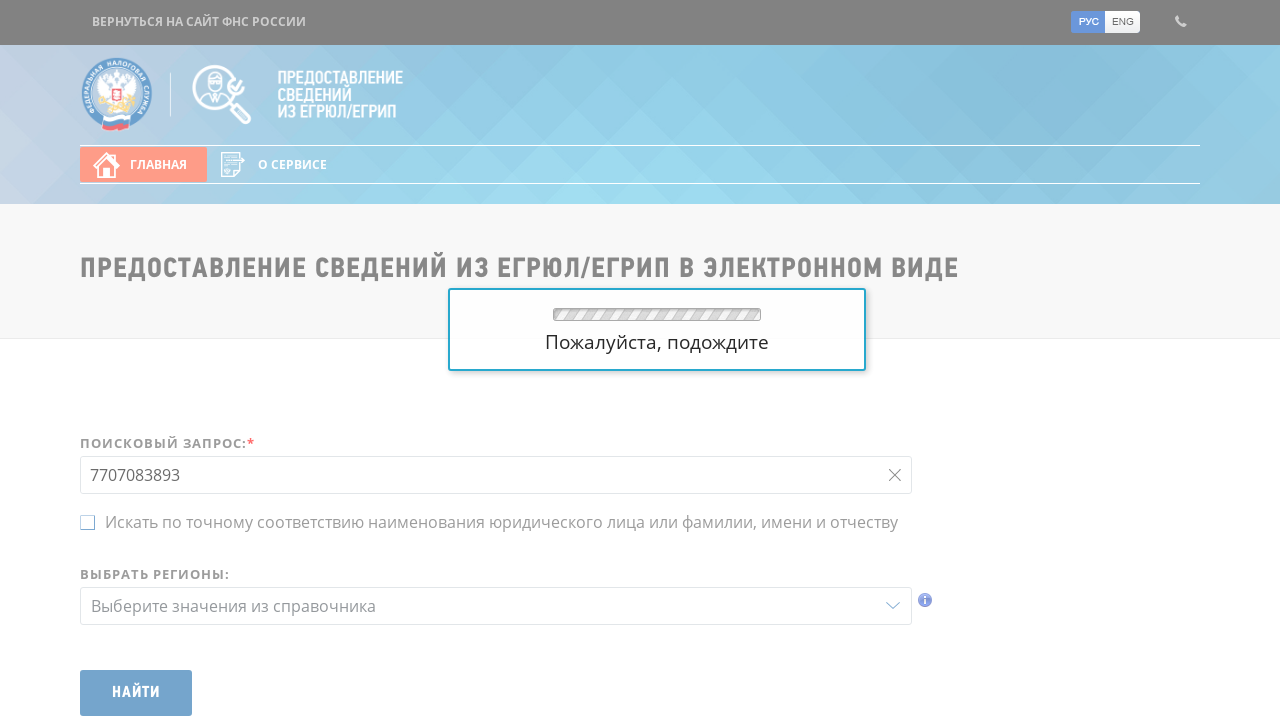

Company name displayed in search results
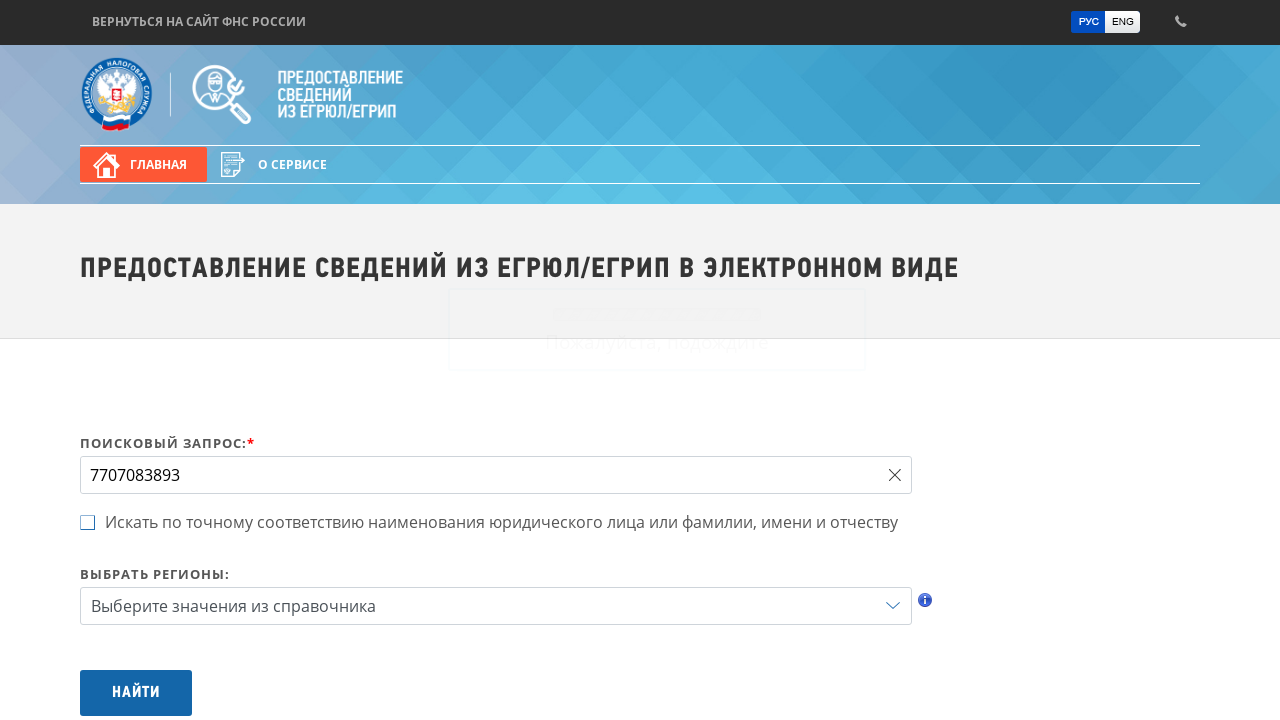

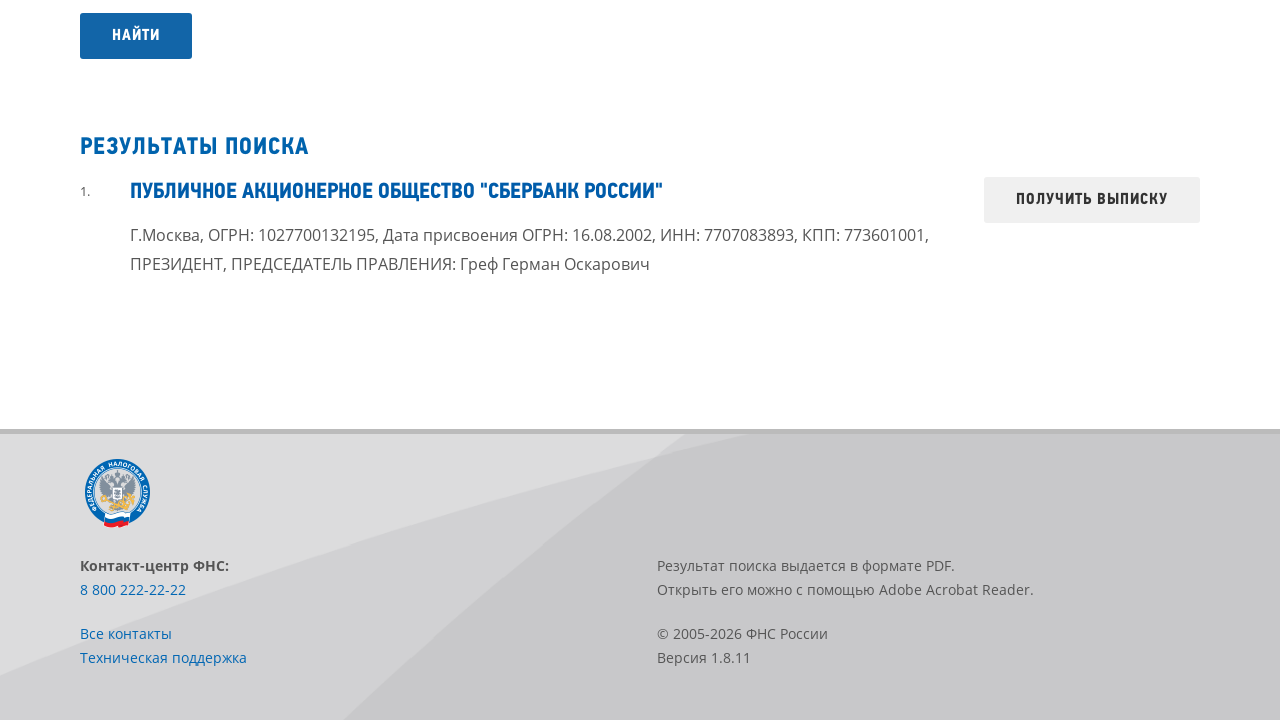